Tests login form validation with invalid credentials to verify error message display

Starting URL: https://www.saucedemo.com/

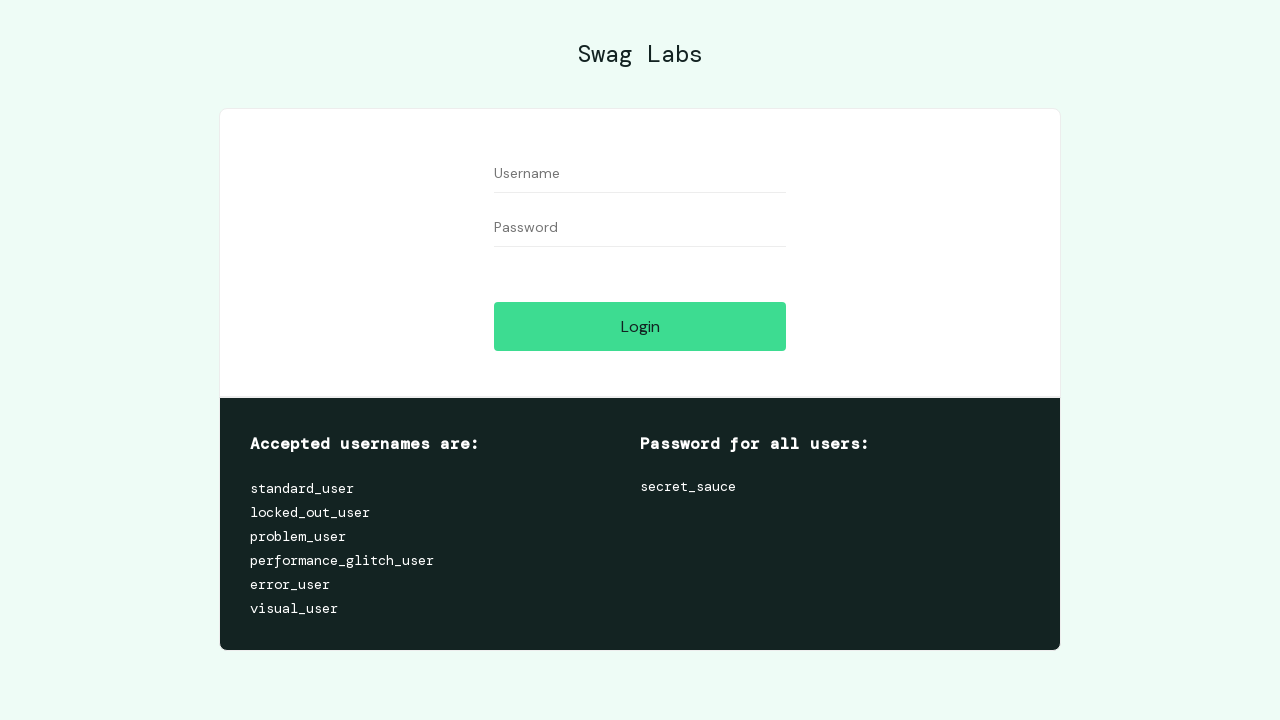

Filled username field with 'invalid_user123' on #user-name
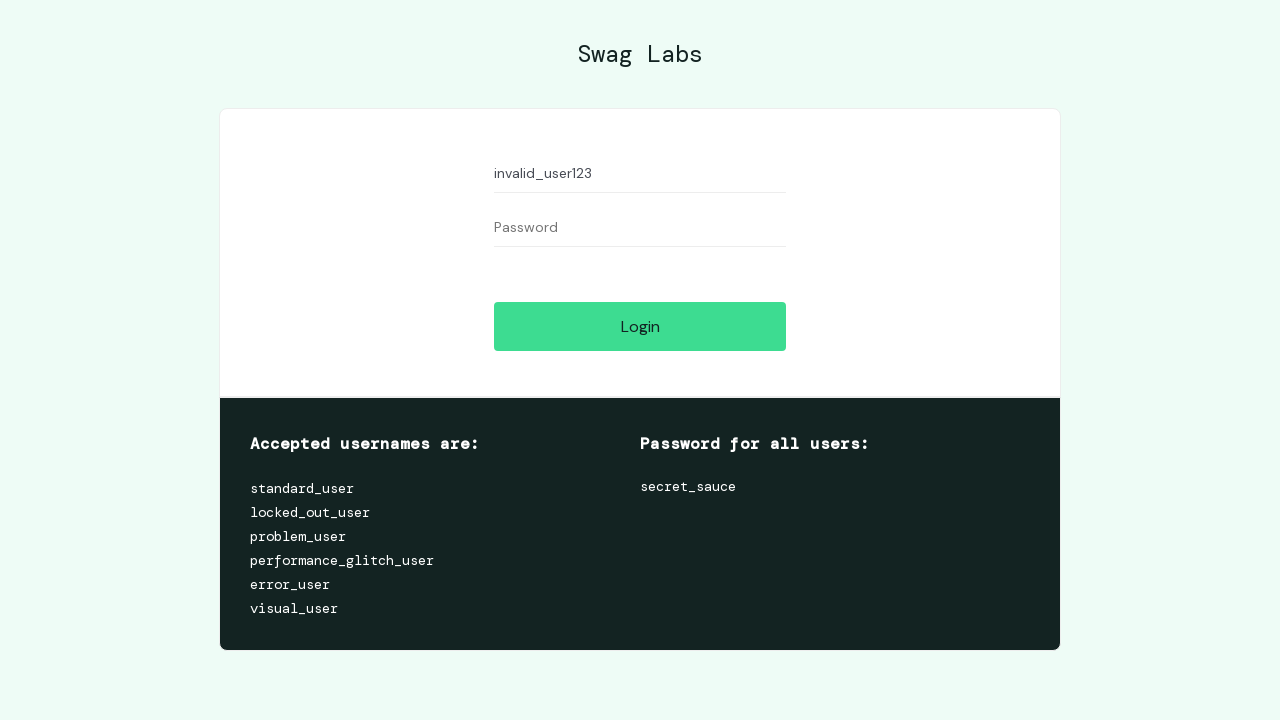

Filled password field with 'wrongpass456' on #password
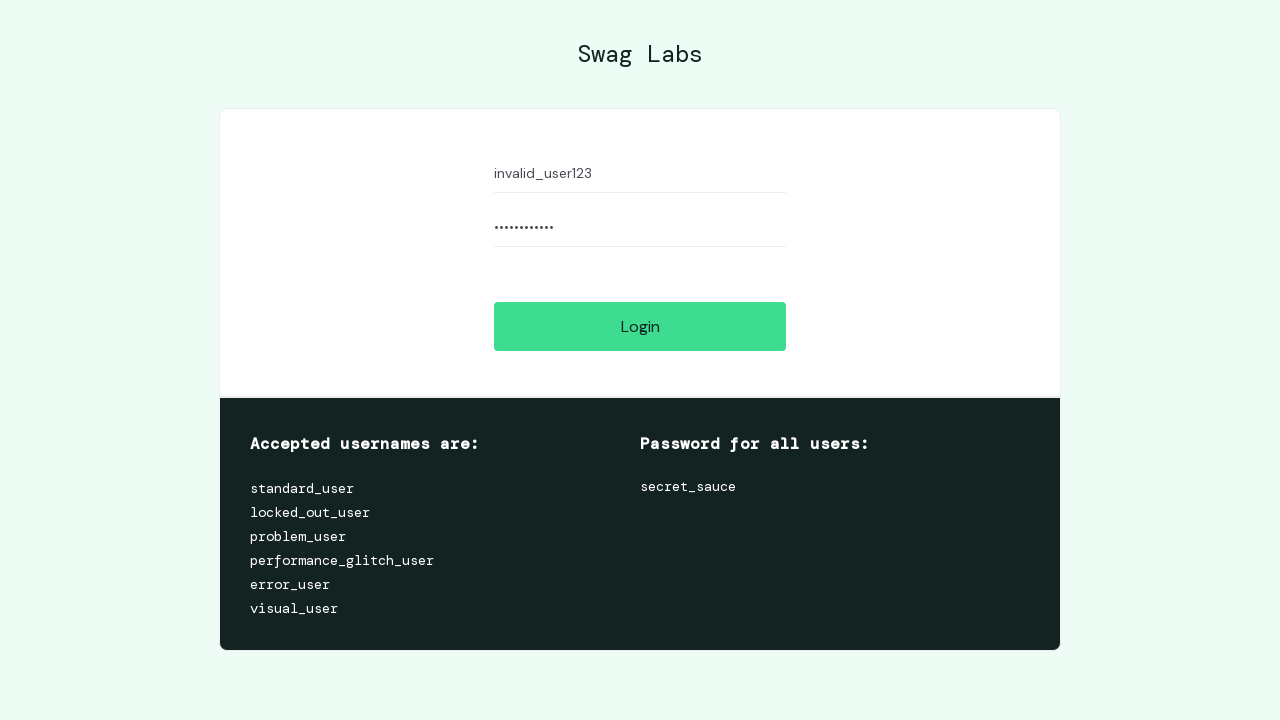

Clicked login button with invalid credentials at (640, 326) on #login-button
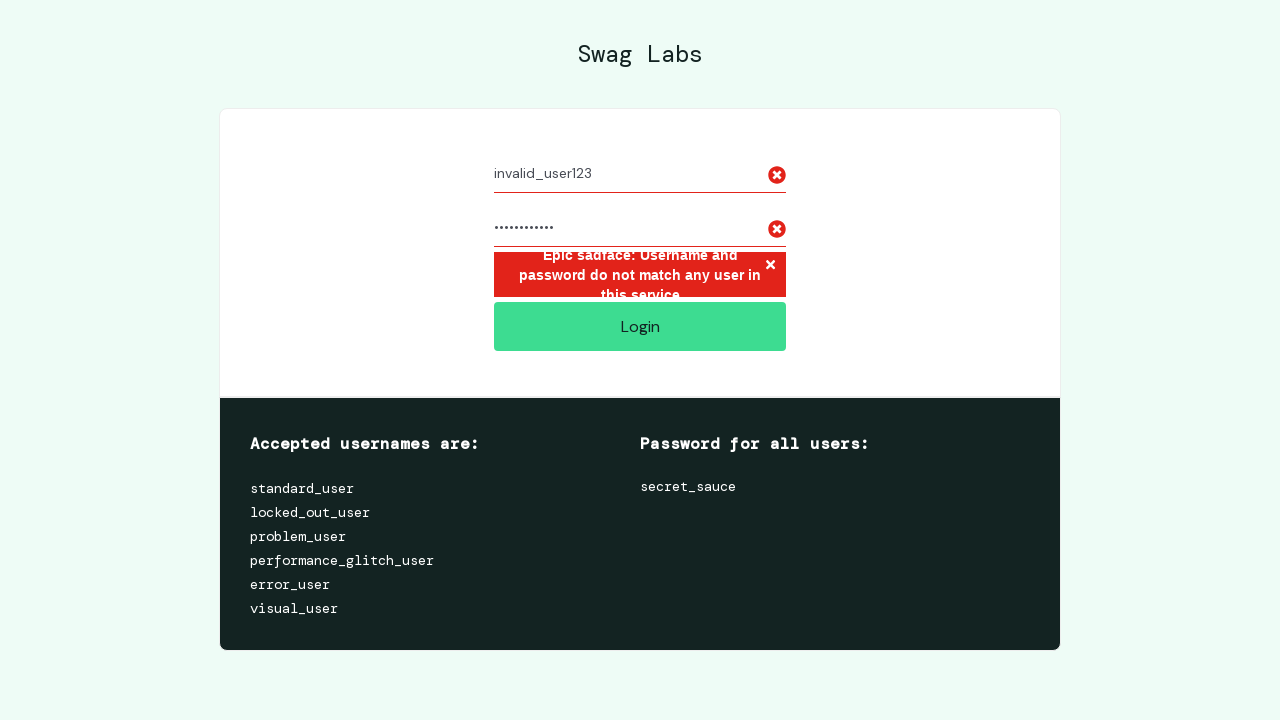

Error message displayed for invalid login attempt
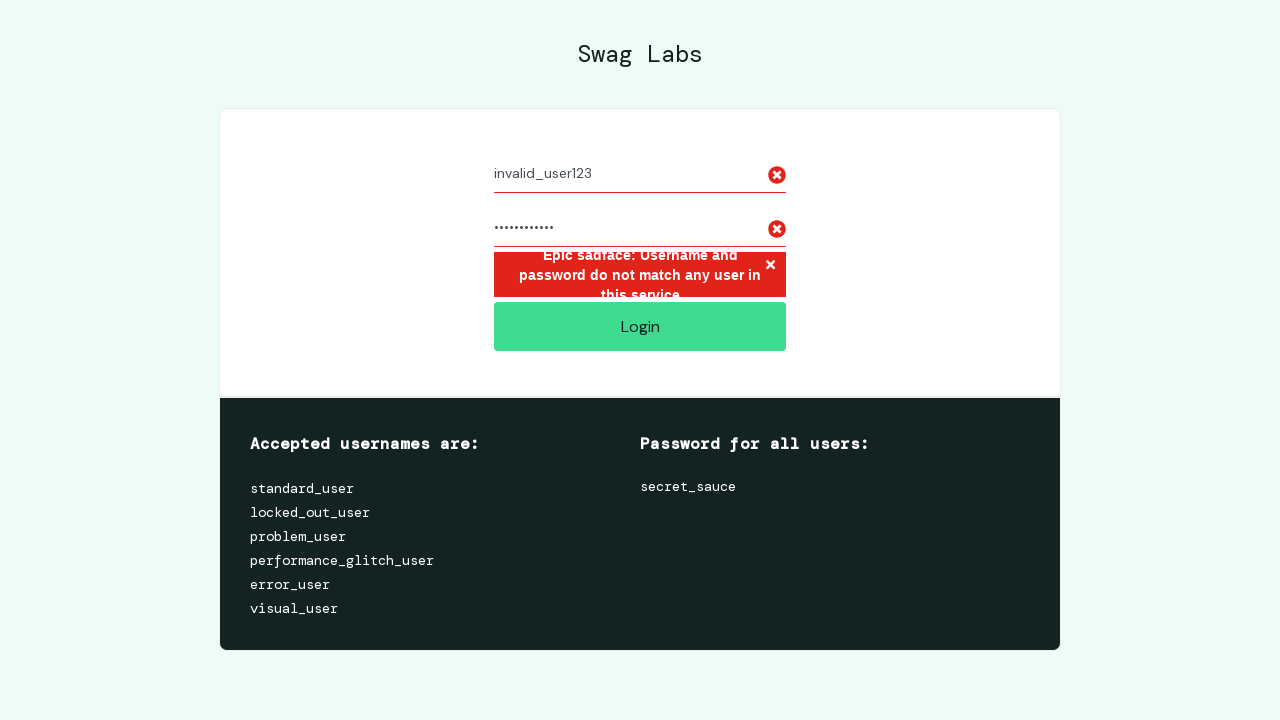

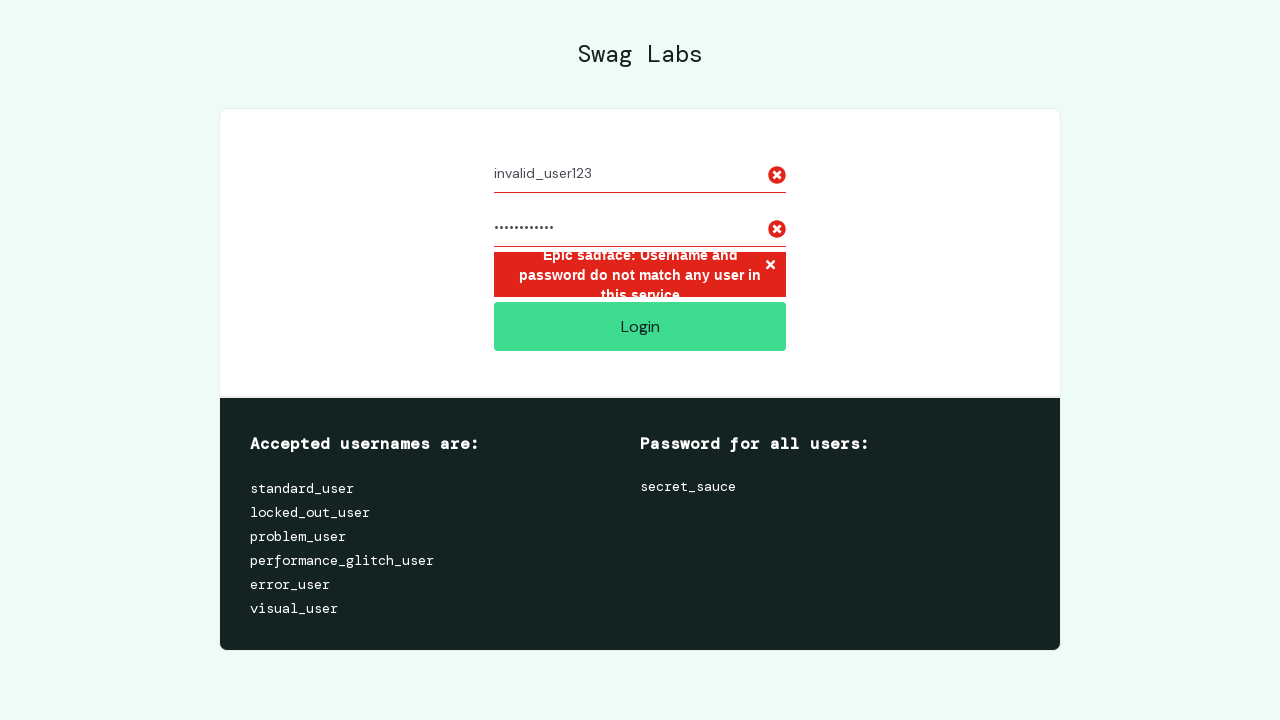